Calculates the sum of two numbers displayed on the page, selects the result from a dropdown, and submits the form

Starting URL: https://suninjuly.github.io/selects2.html

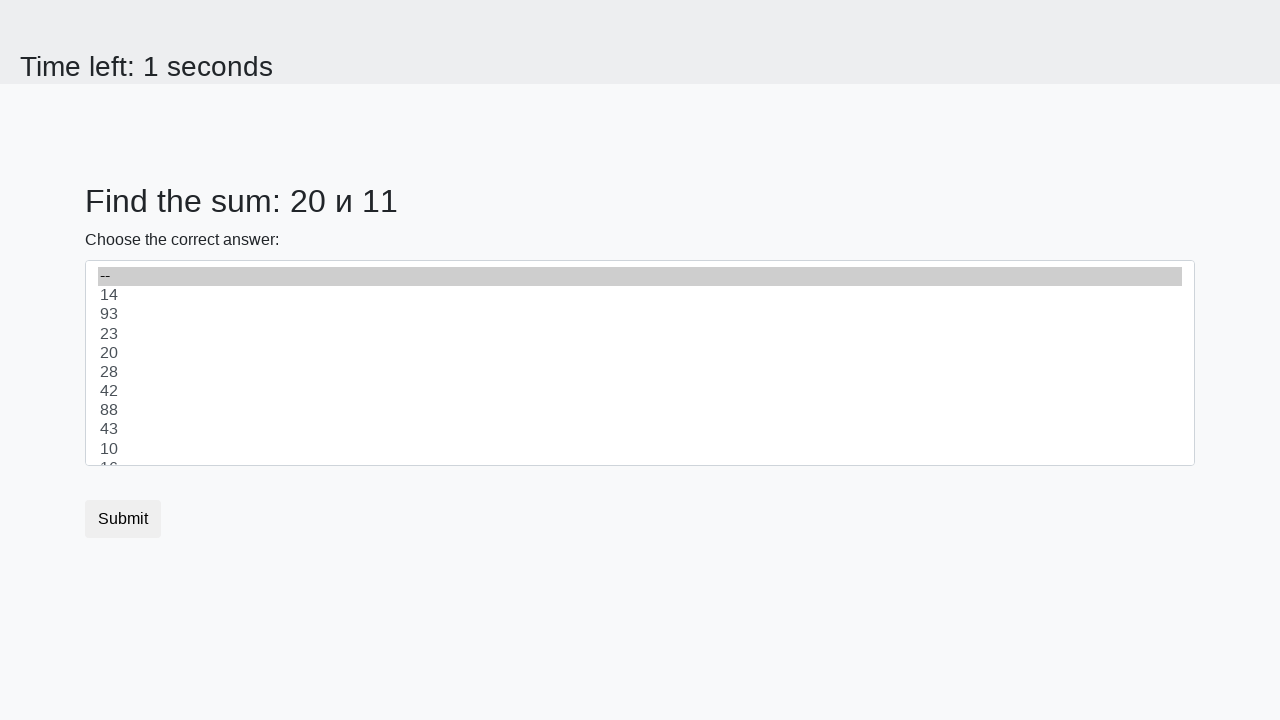

Retrieved first number from page element #num1
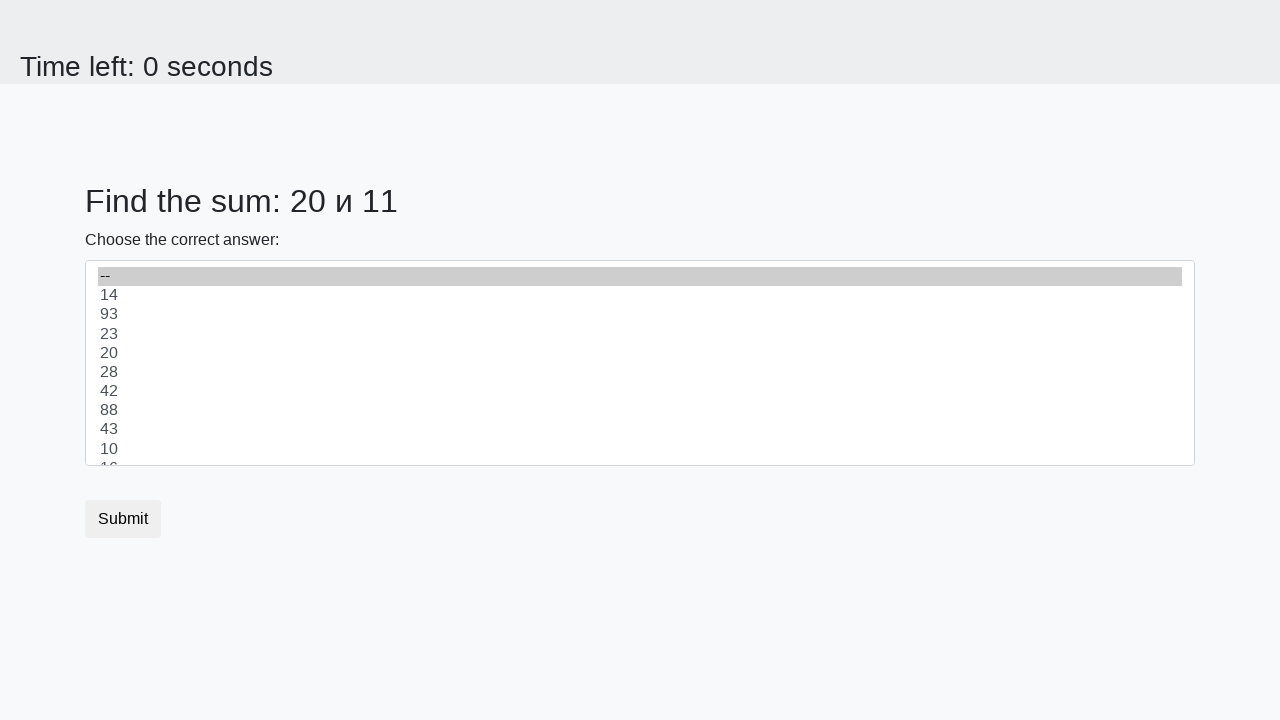

Retrieved second number from page element #num2
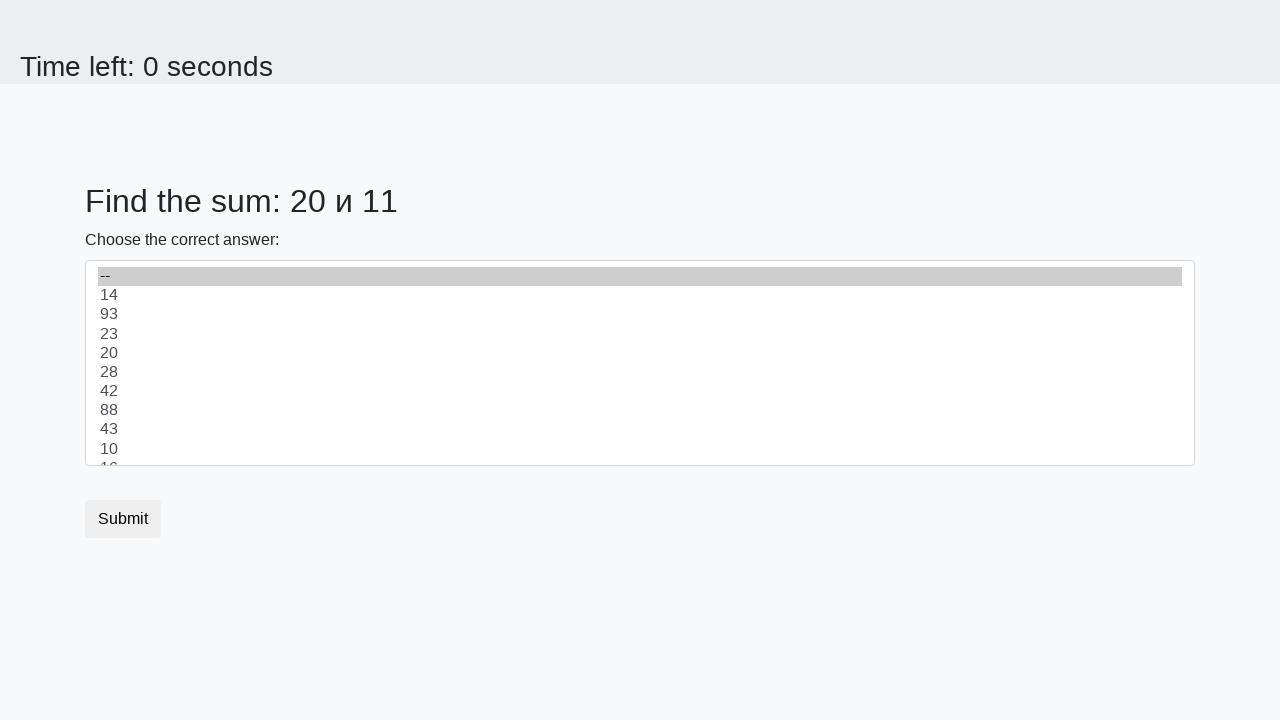

Calculated sum of 20 + 11 = 31
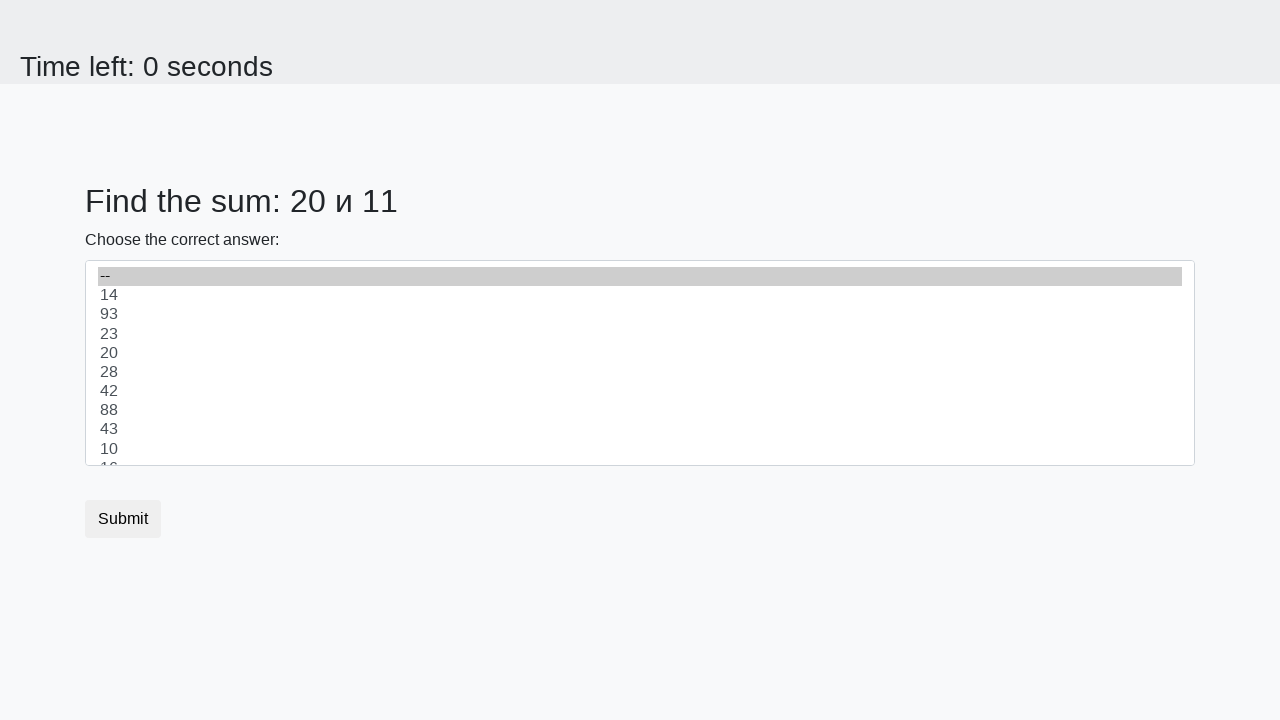

Selected calculated result '31' from dropdown on #dropdown
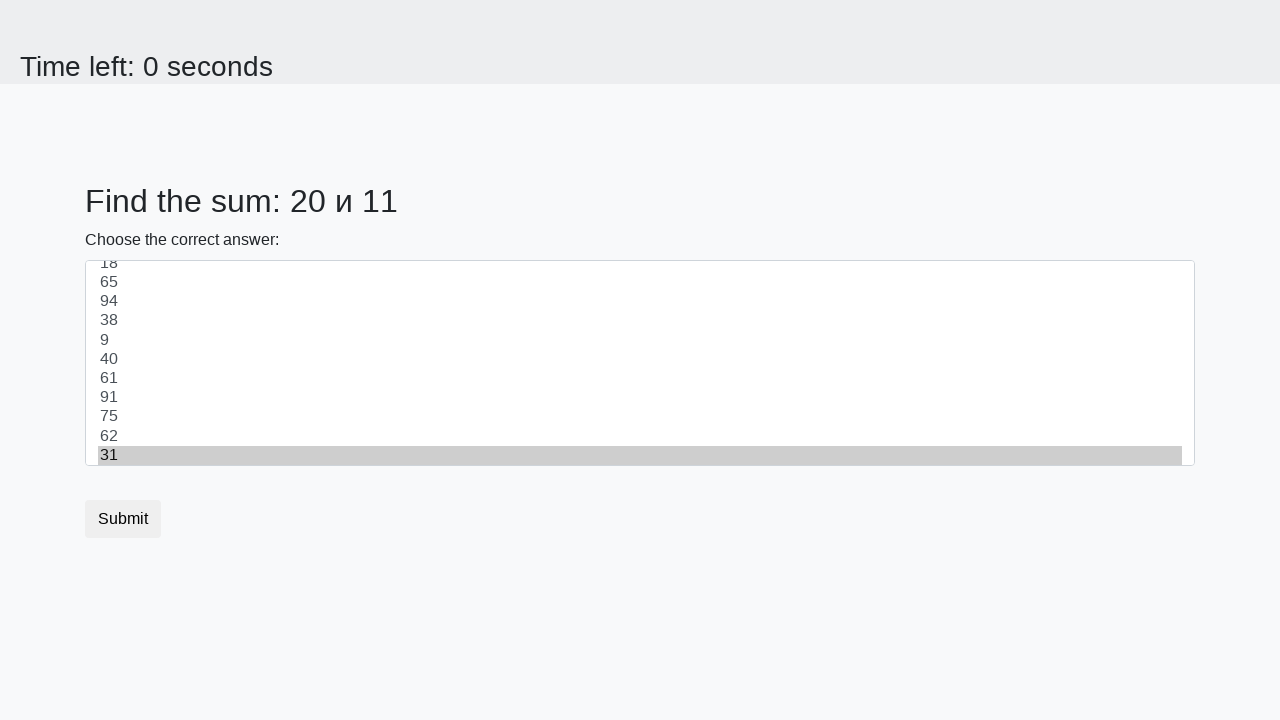

Clicked submit button to submit the form at (123, 519) on button.btn.btn-default
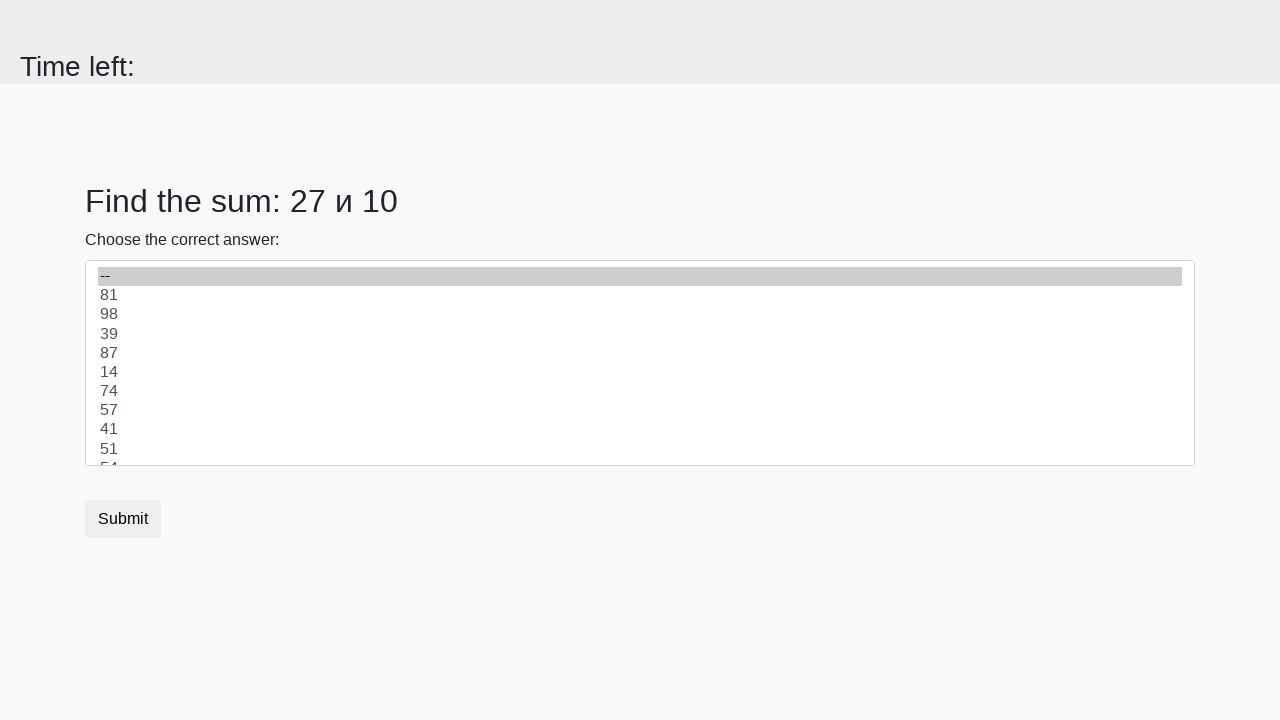

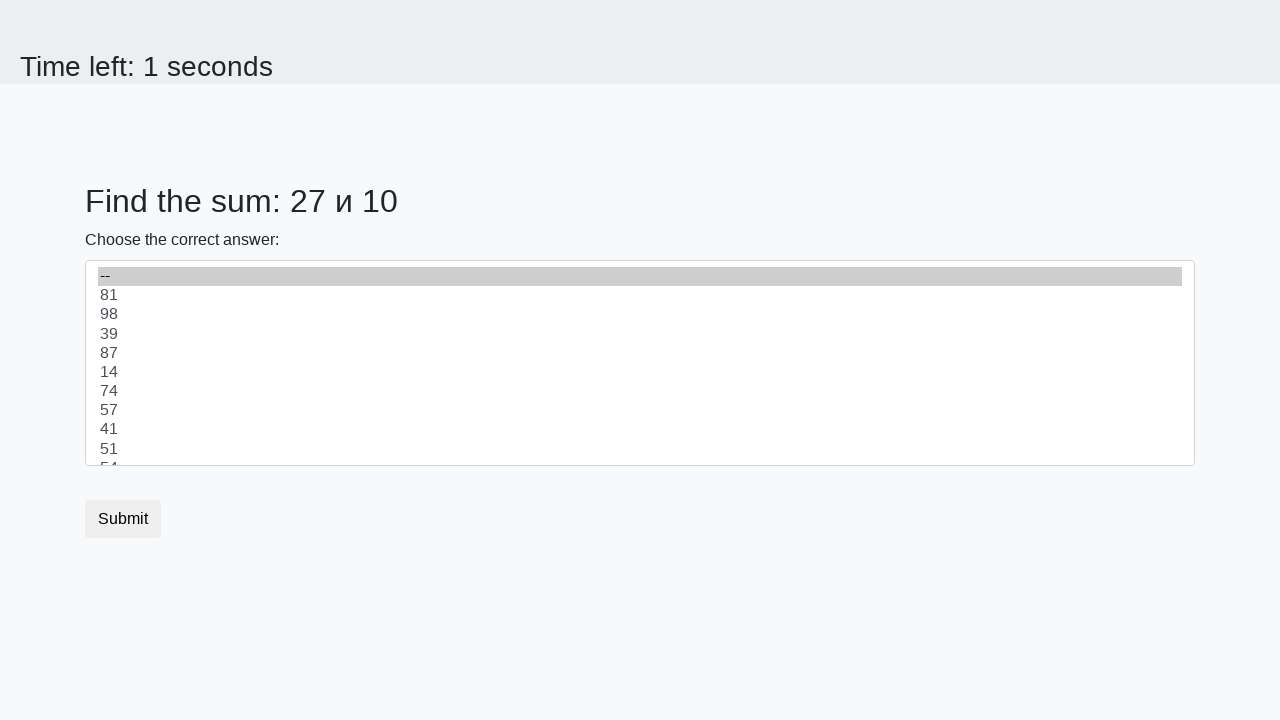